Tests loading behavior of a green loading button using implicit waits, clicking the button and verifying the loading transitions.

Starting URL: https://uljanovs.github.io/site/examples/loading_color

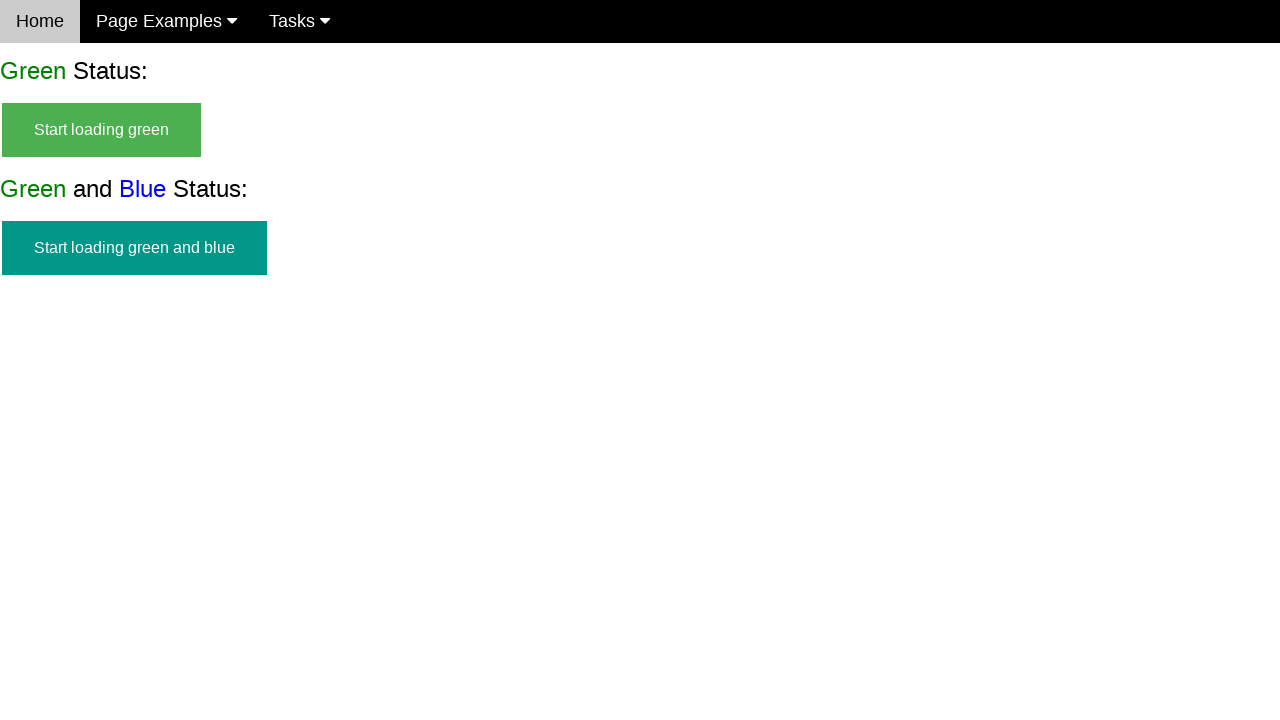

Clicked the green loading button to start at (102, 130) on #start_green
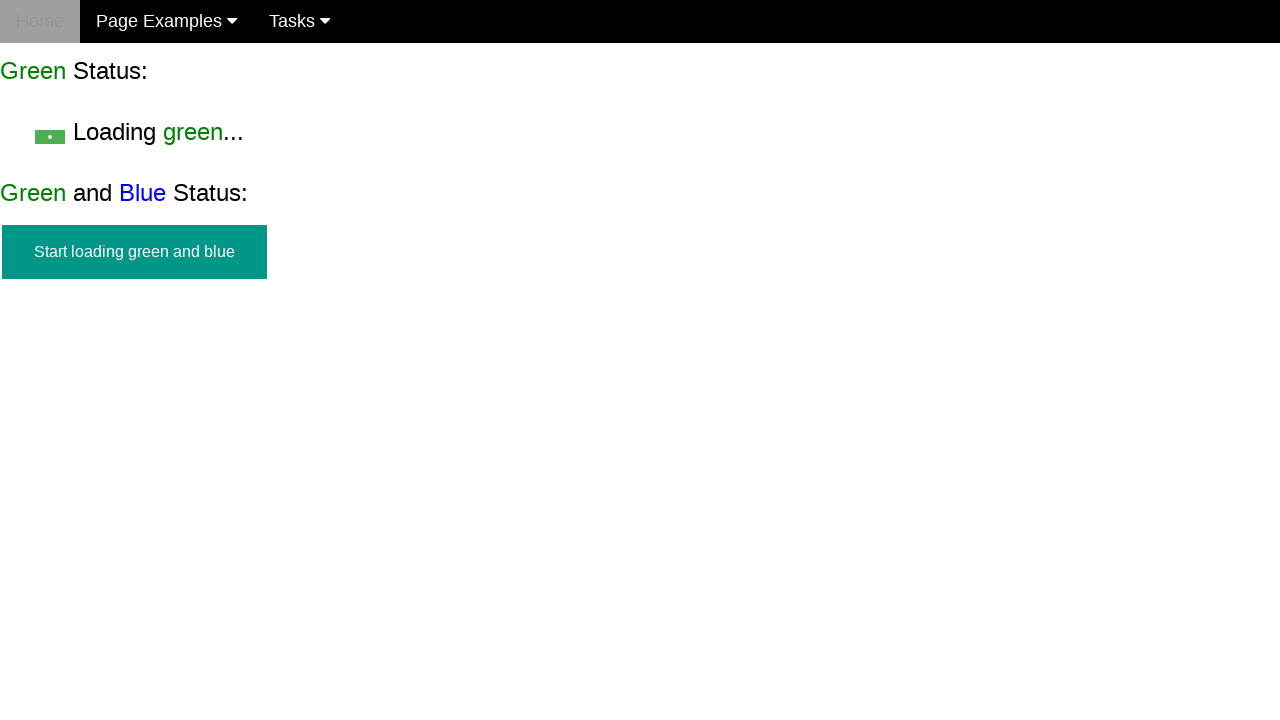

Loading text appeared on the green button
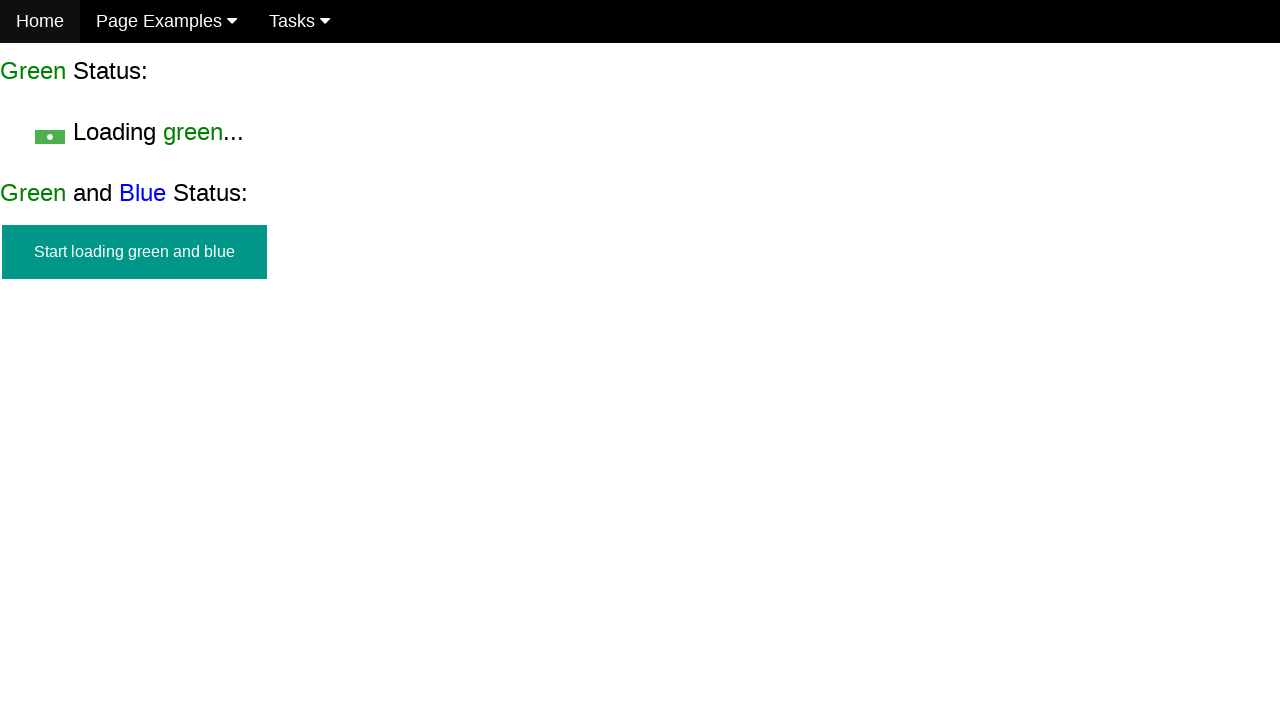

Loading completed and success message appeared on green button
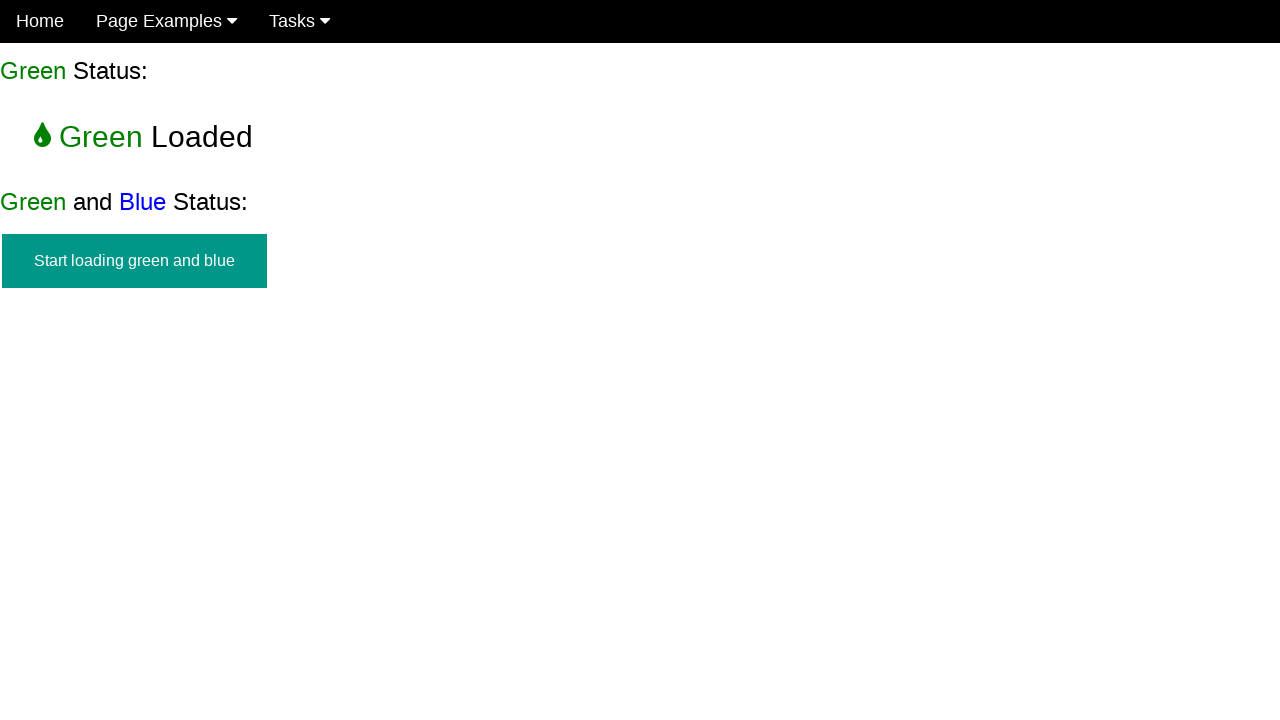

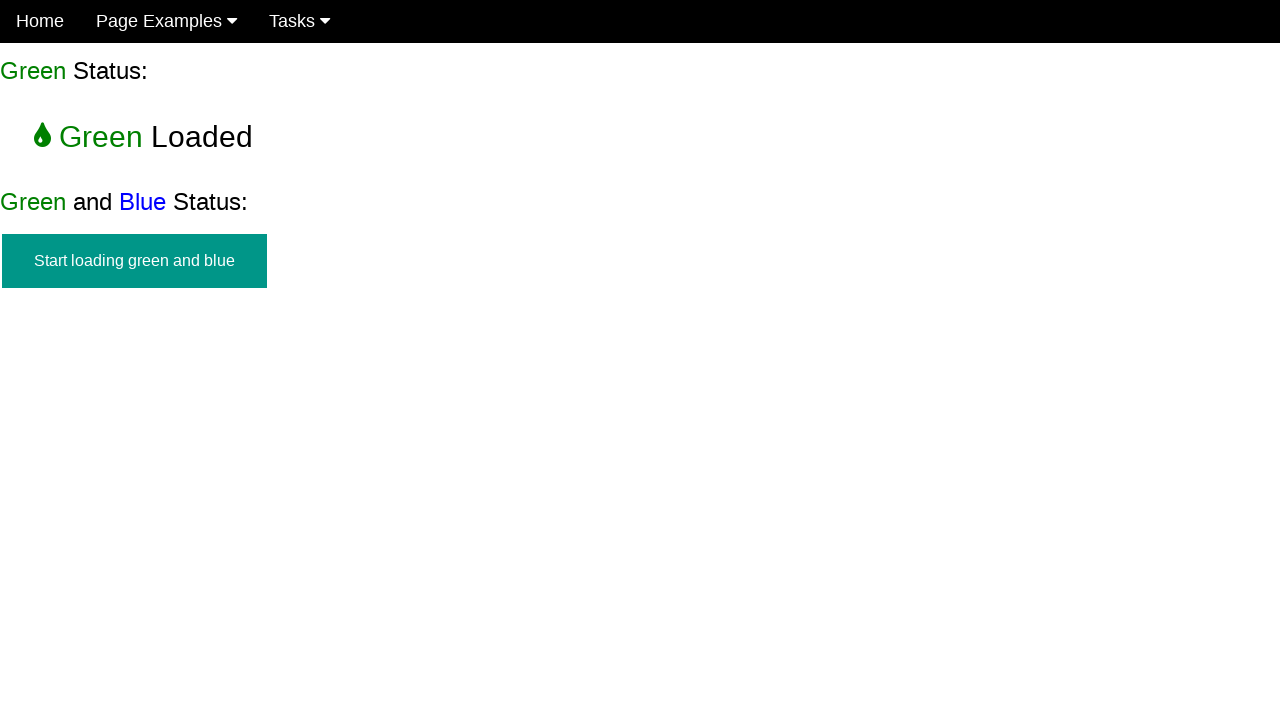